Navigates to a blog page, takes a screenshot, then clicks a link to navigate to another page and takes another screenshot

Starting URL: http://omayo.blogspot.com/

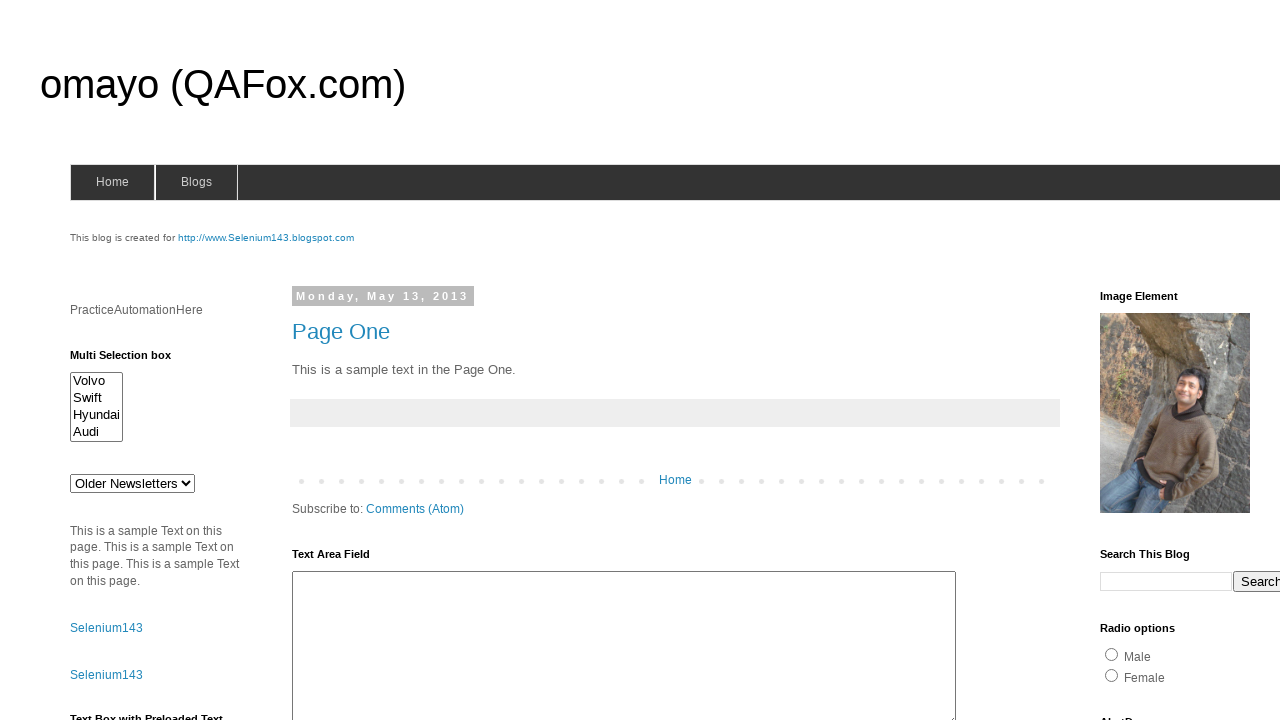

Navigated to blog homepage at http://omayo.blogspot.com/
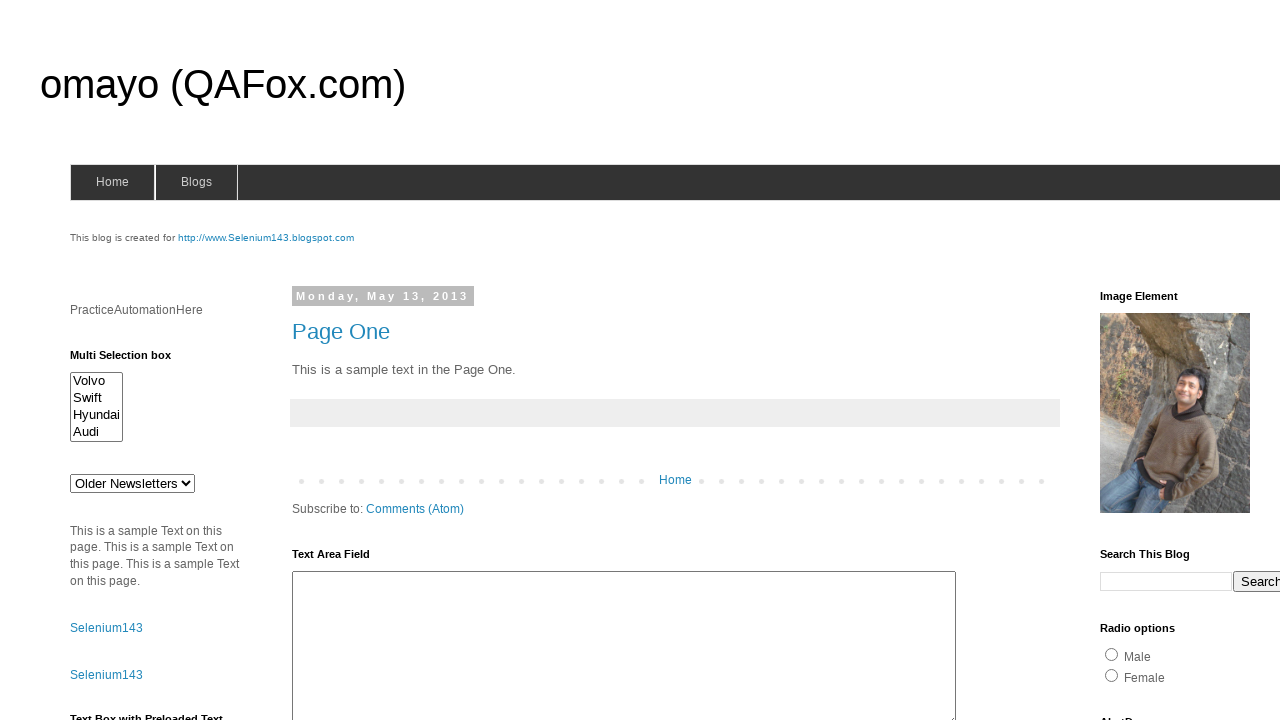

Blog homepage loaded successfully
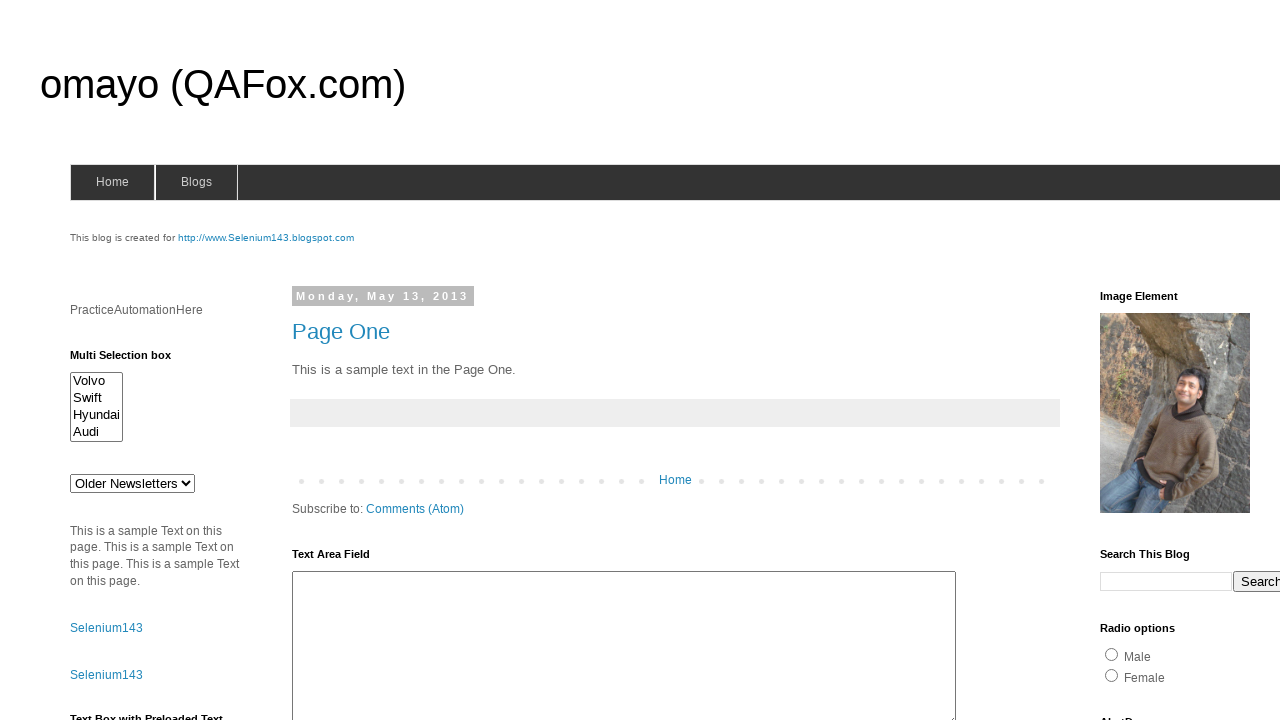

Clicked on 'compendiumdev' link at (1160, 360) on a:text('compendiumdev')
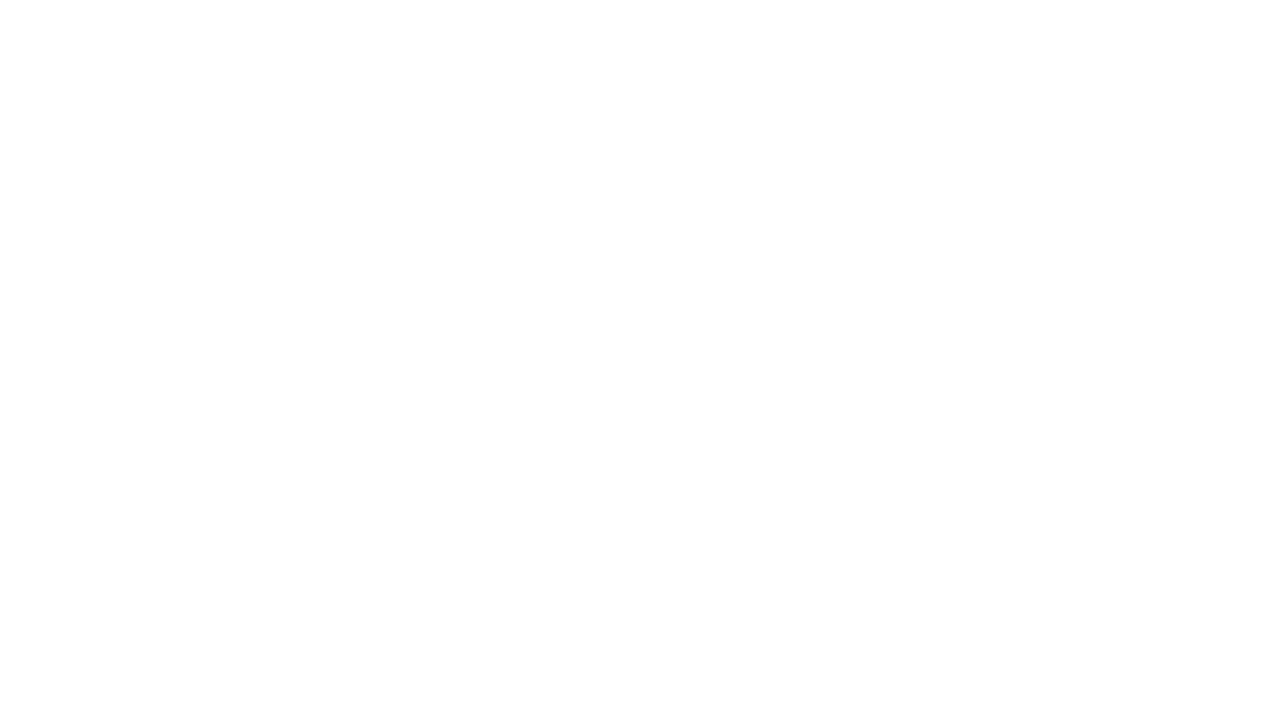

New page loaded after clicking compendiumdev link
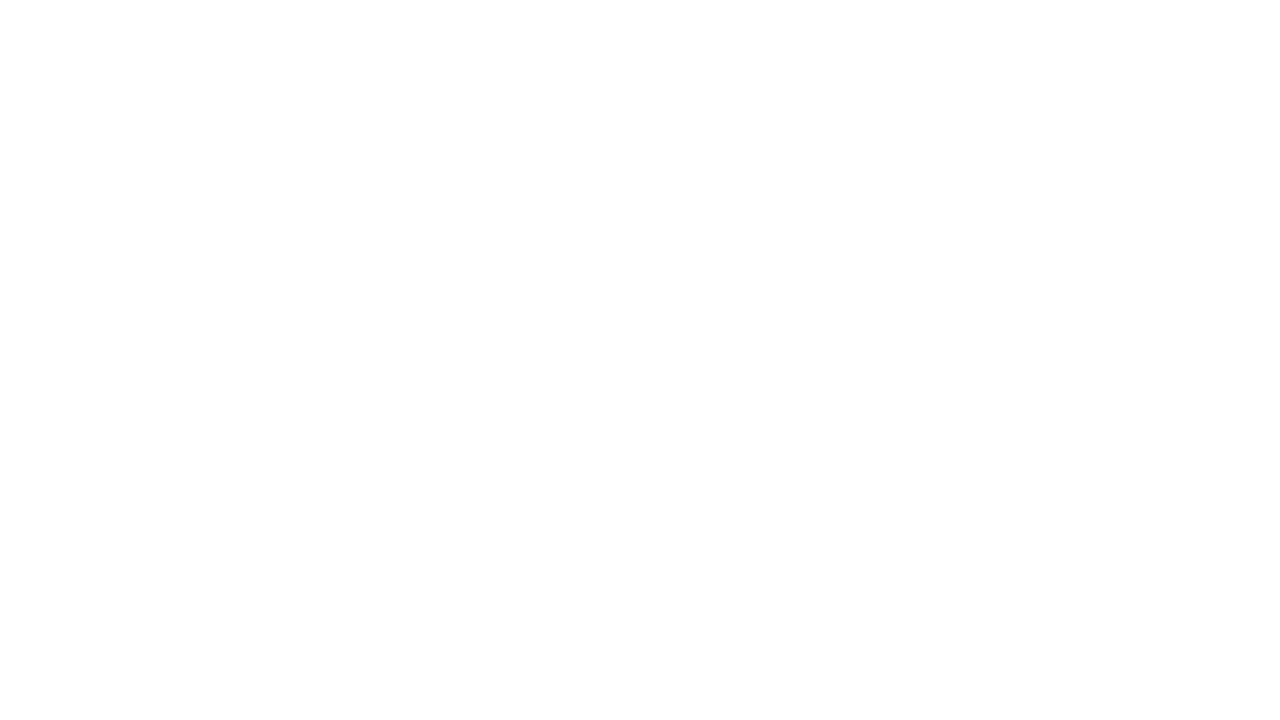

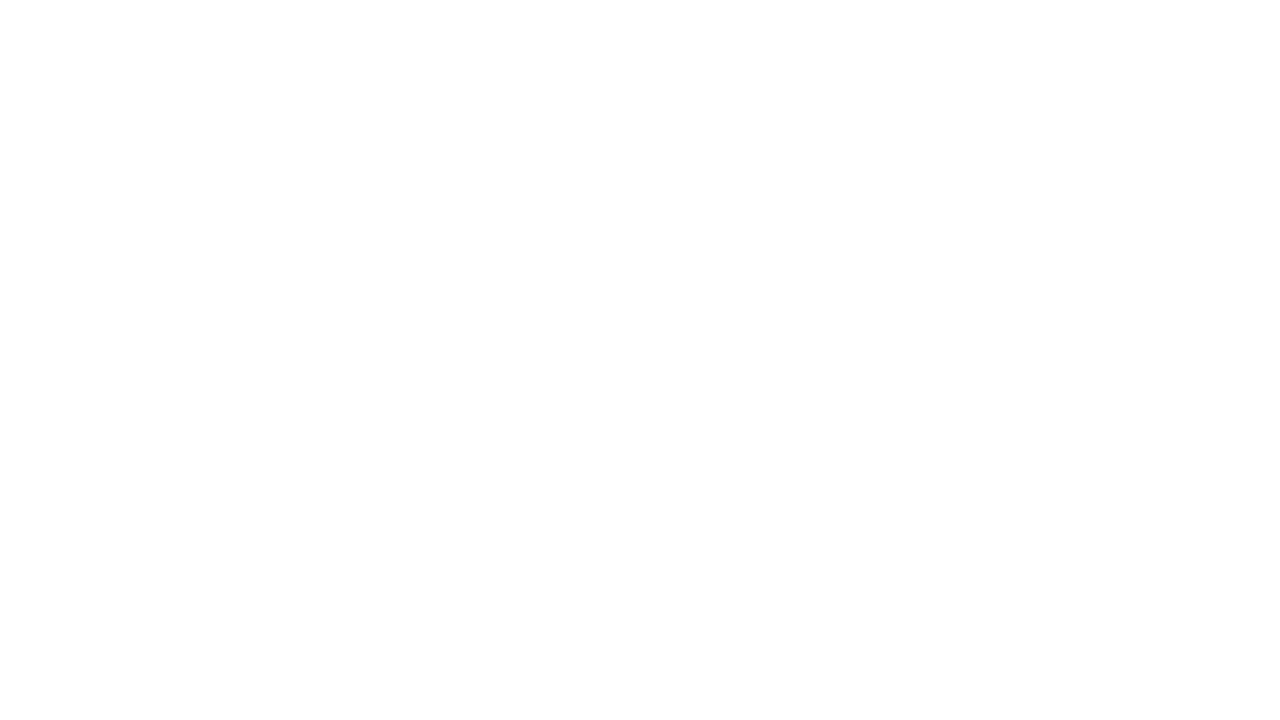